Tests browser window/tab handling by opening a new tab and iterating through window handles

Starting URL: https://testautomationpractice.blogspot.com/

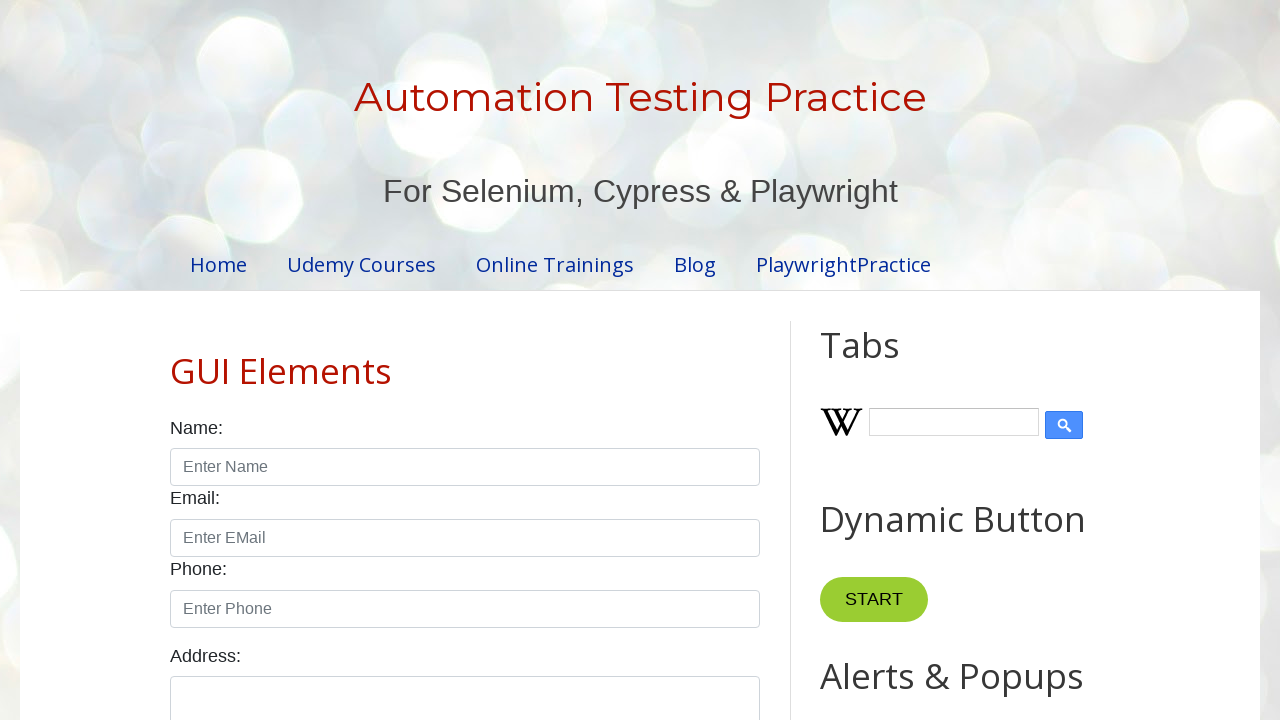

Opened a new tab/window
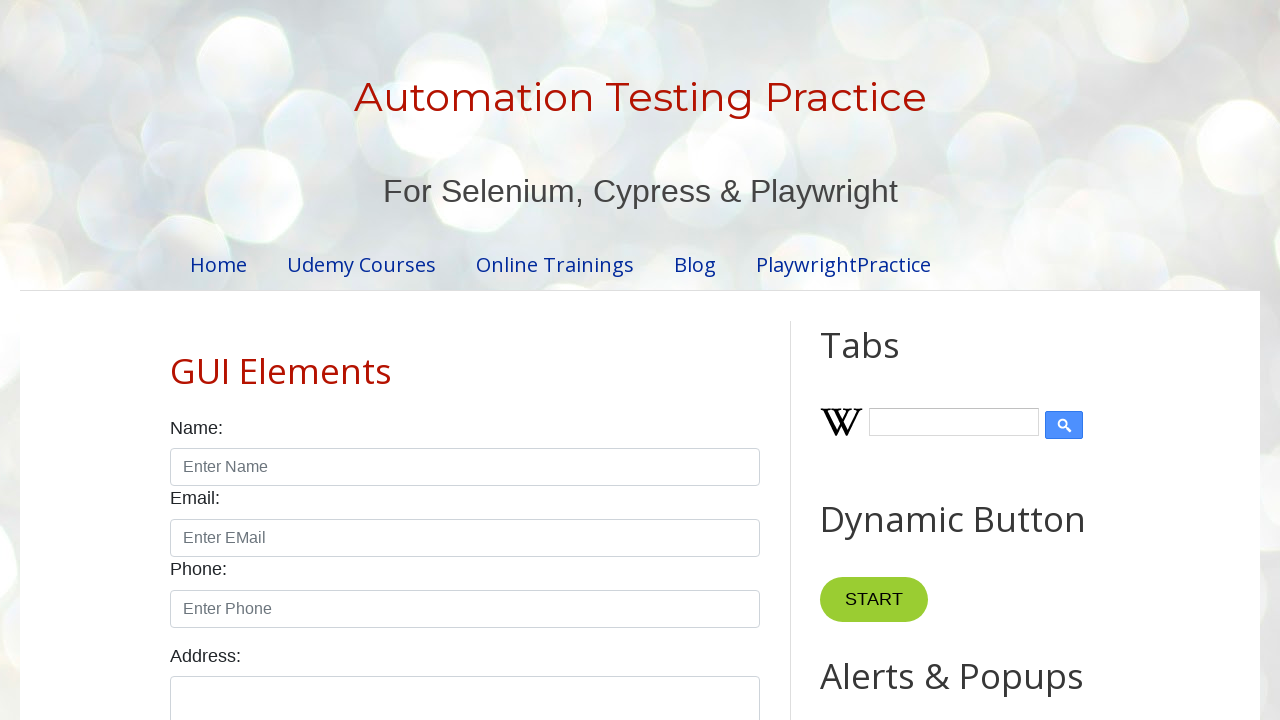

Retrieved all open pages/tabs from context
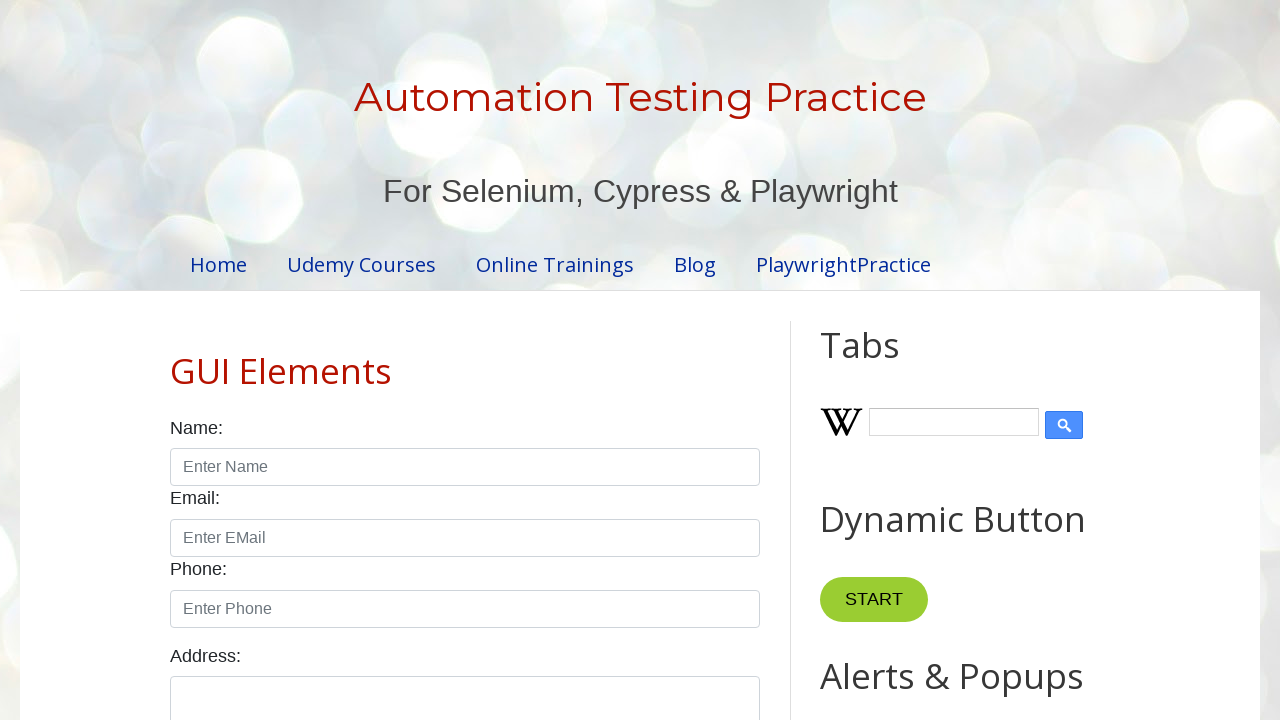

Printed URL for page 0: https://testautomationpractice.blogspot.com/
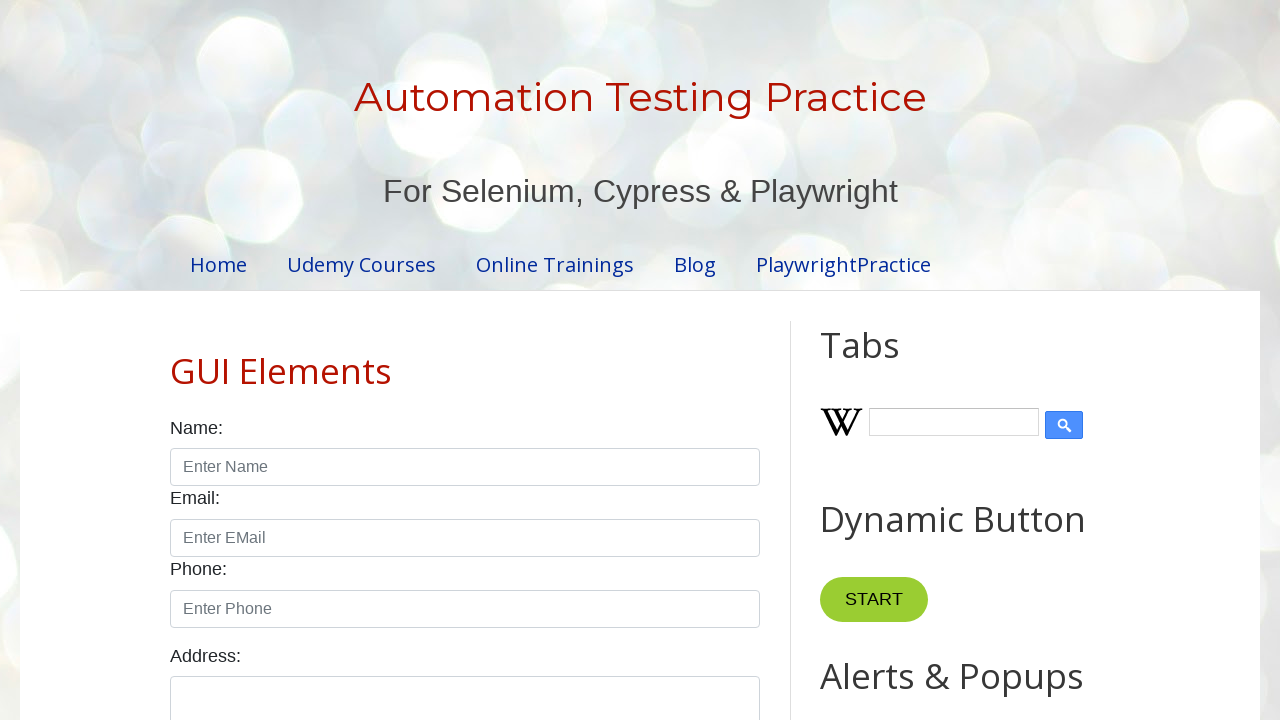

Printed URL for page 1: about:blank
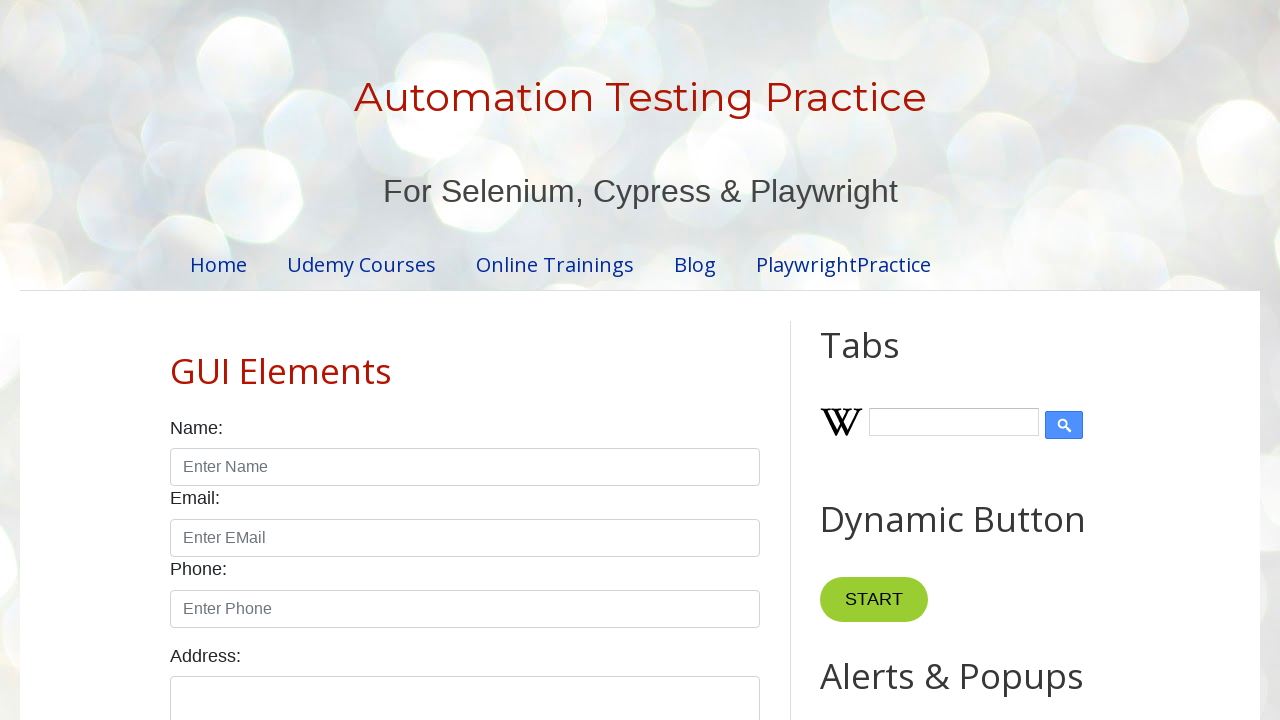

Closed the new tab/window
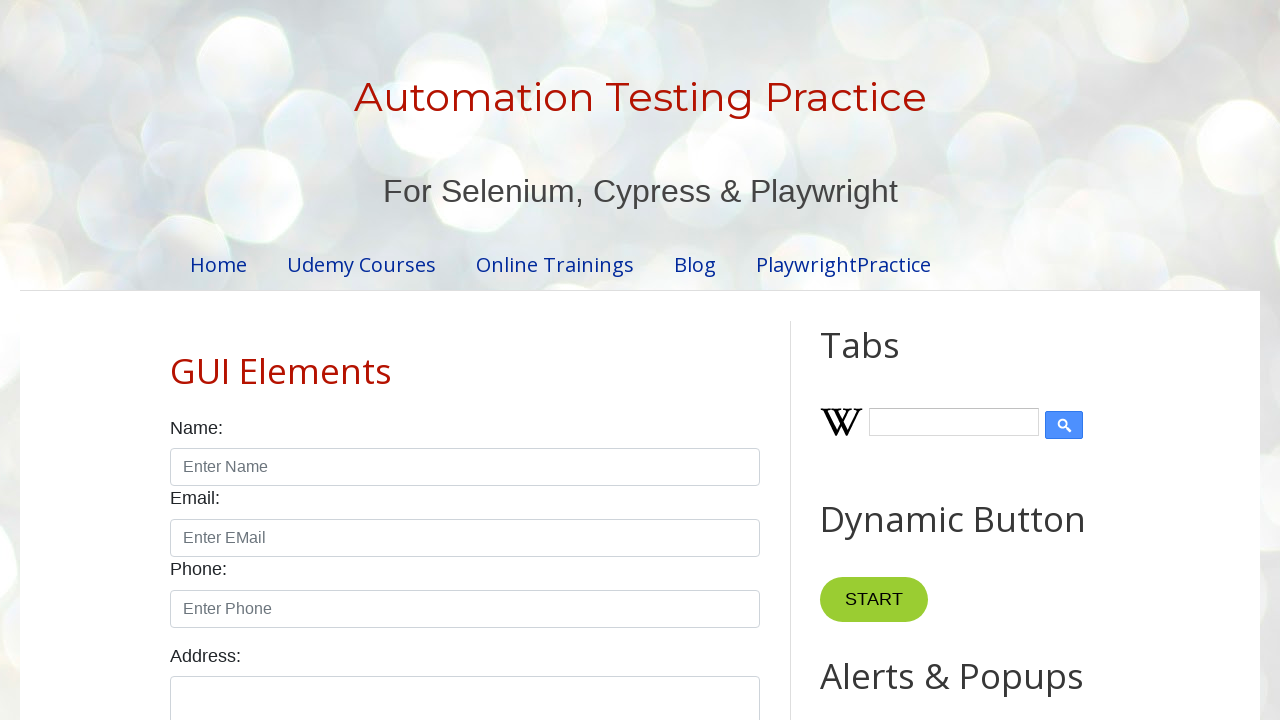

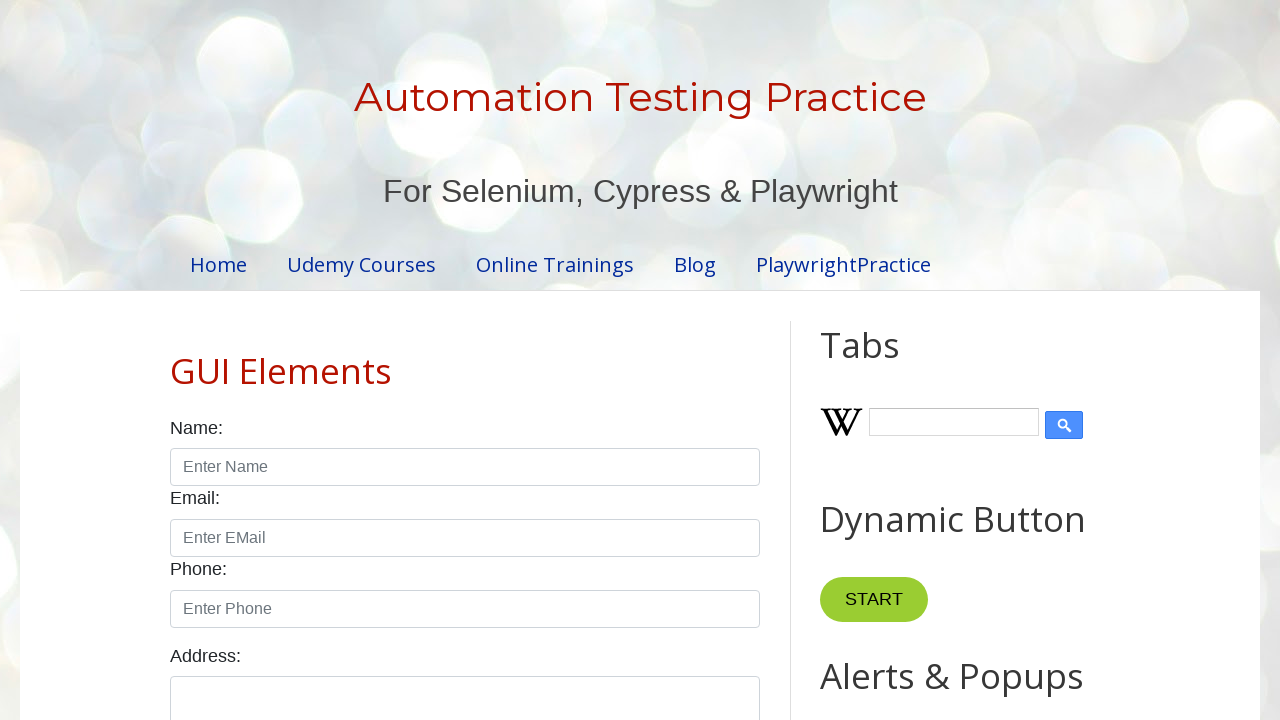